Tests the Songpa district government website search by entering a search term and clicking the search button

Starting URL: https://www.songpa.go.kr/www/selectGosiList.do?key=2776&not_ancmt_se_code=

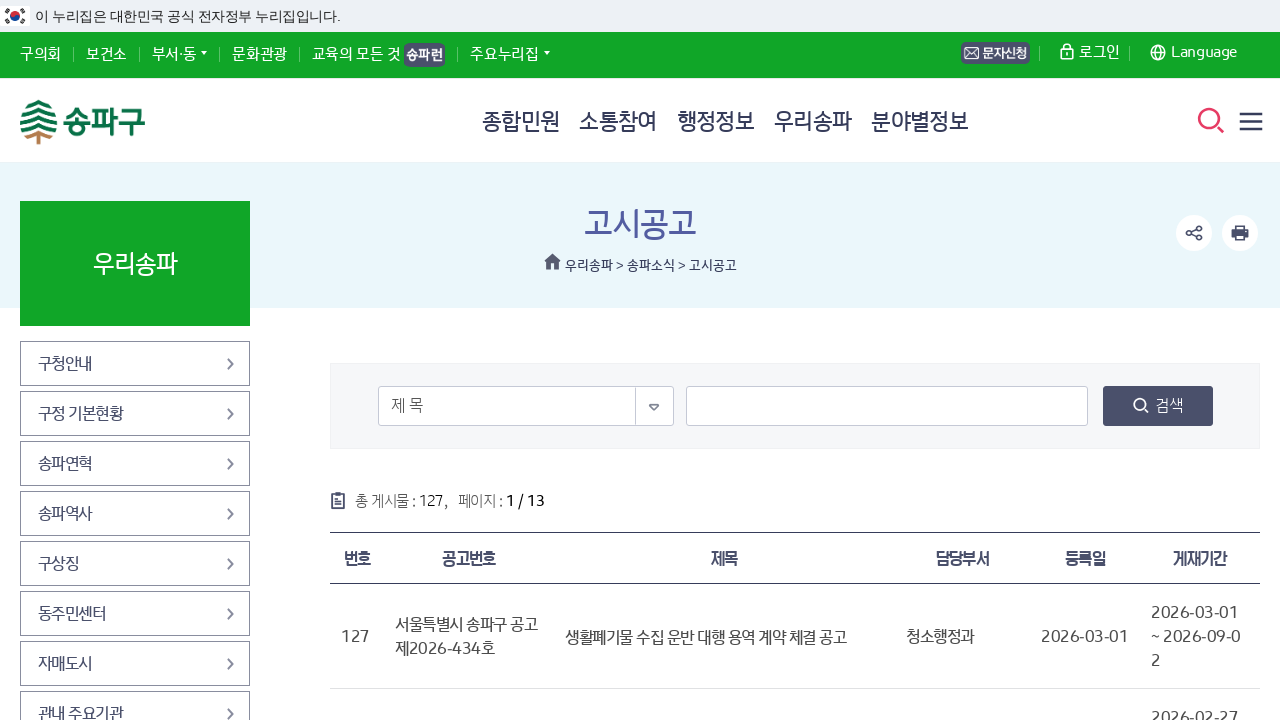

Filled search box with '체육시설' (sports facilities) on input[type='text']
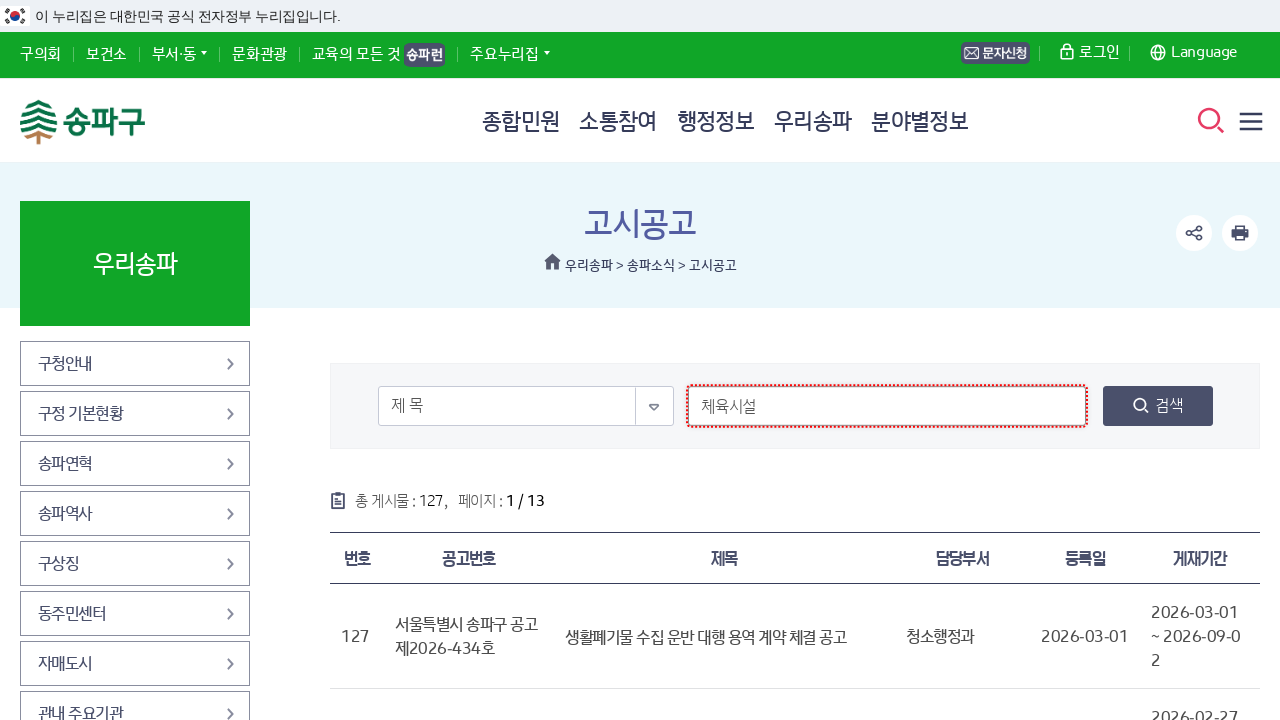

Clicked search button at (1211, 120) on button:has-text('검색')
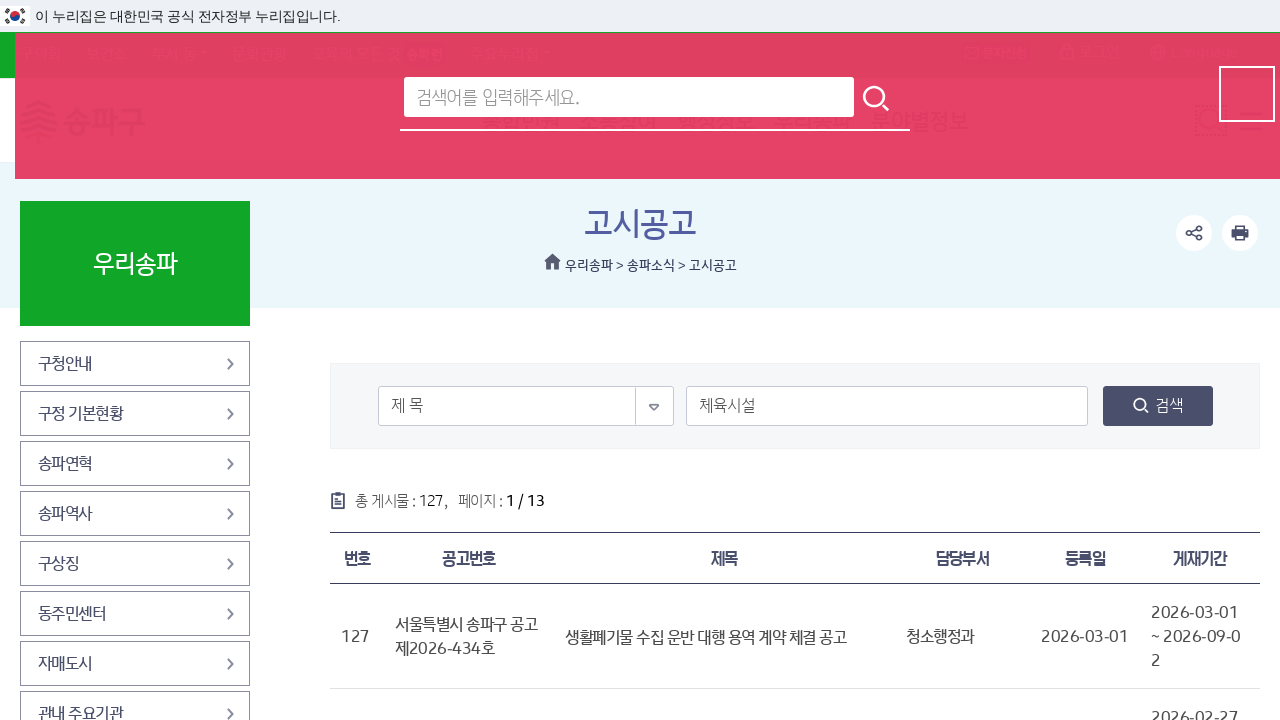

Search results table loaded
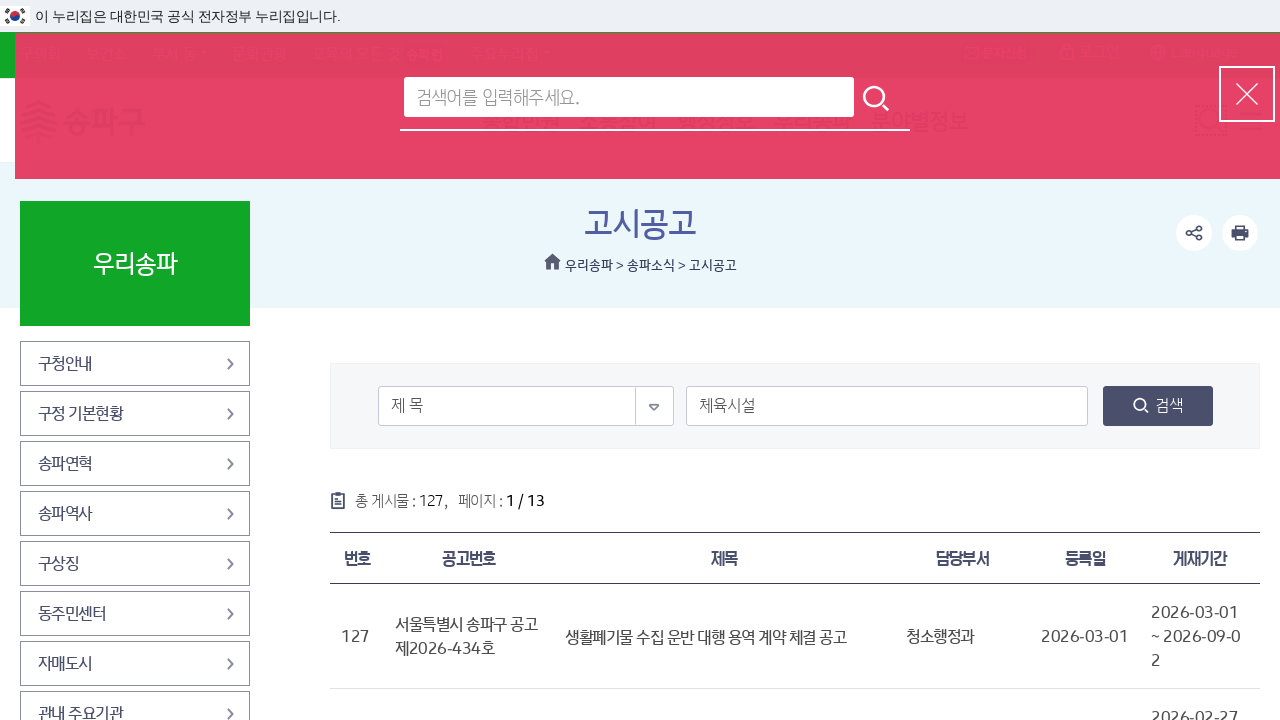

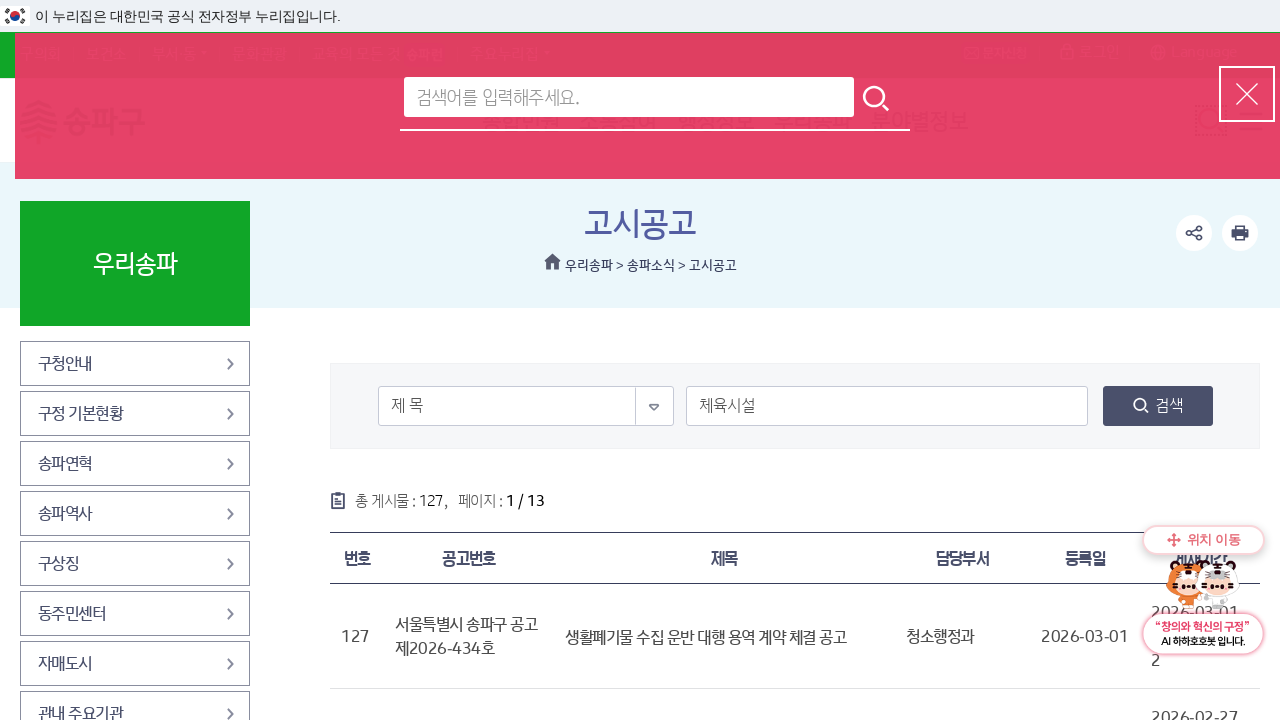